Navigates to MoneyControl financial website, scrolls to the "STOCK ACTION" link element, and clicks on it

Starting URL: https://www.moneycontrol.com

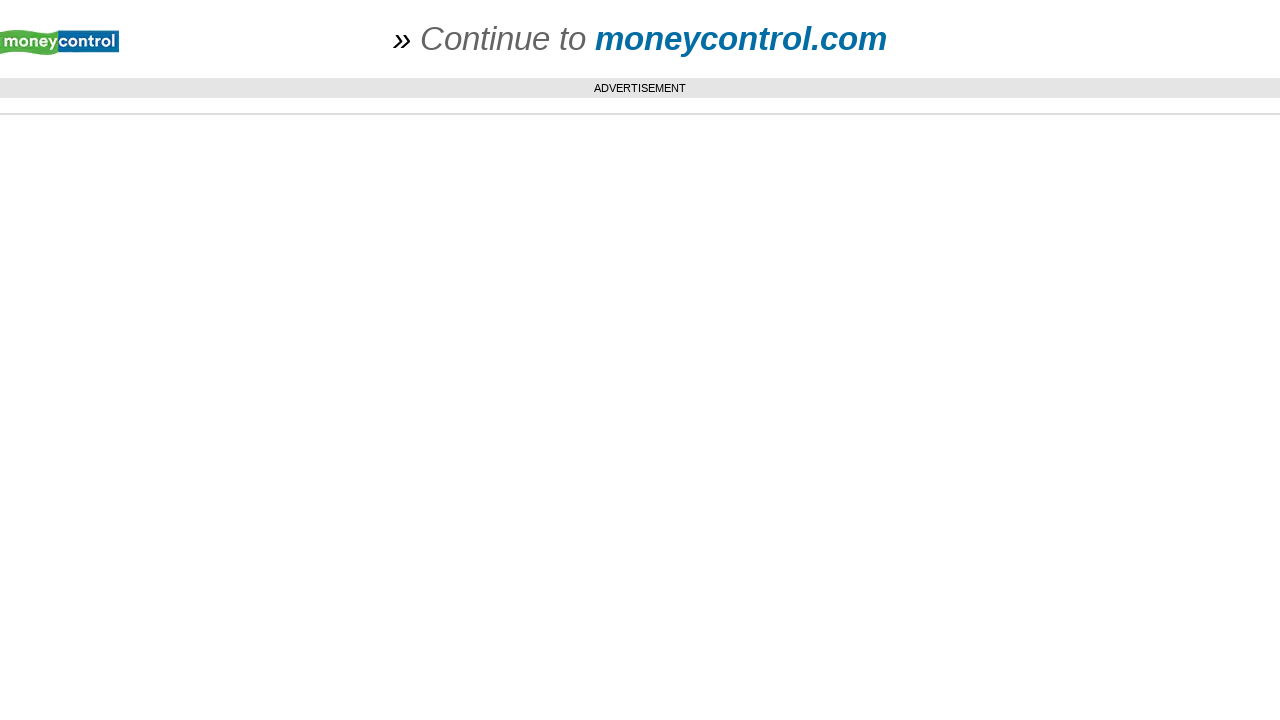

Navigated to MoneyControl financial website
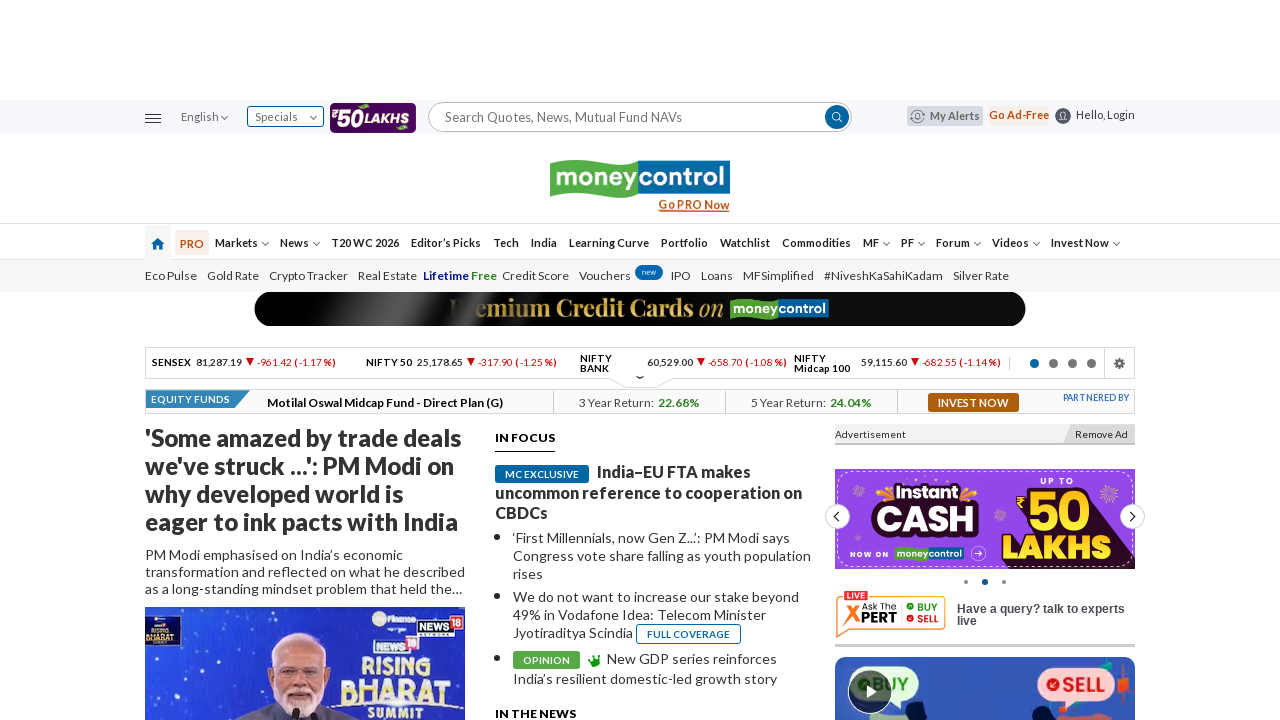

Located STOCK ACTION link element
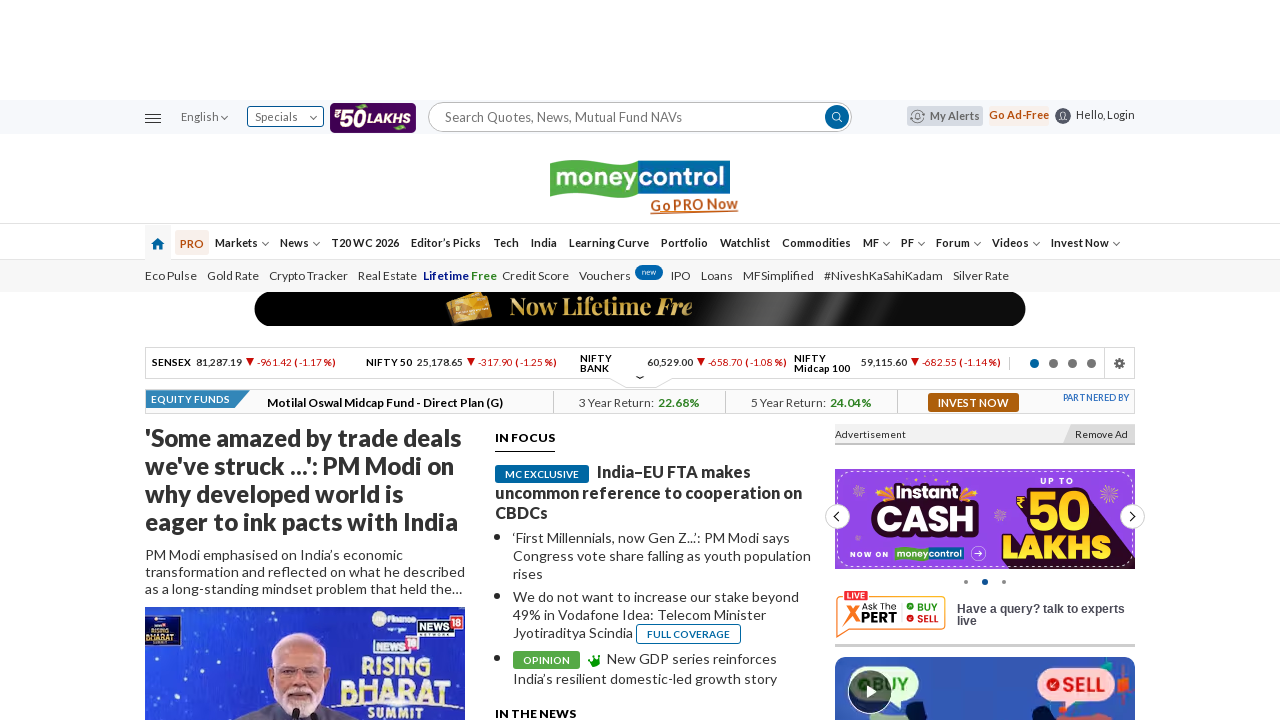

Scrolled to STOCK ACTION link element
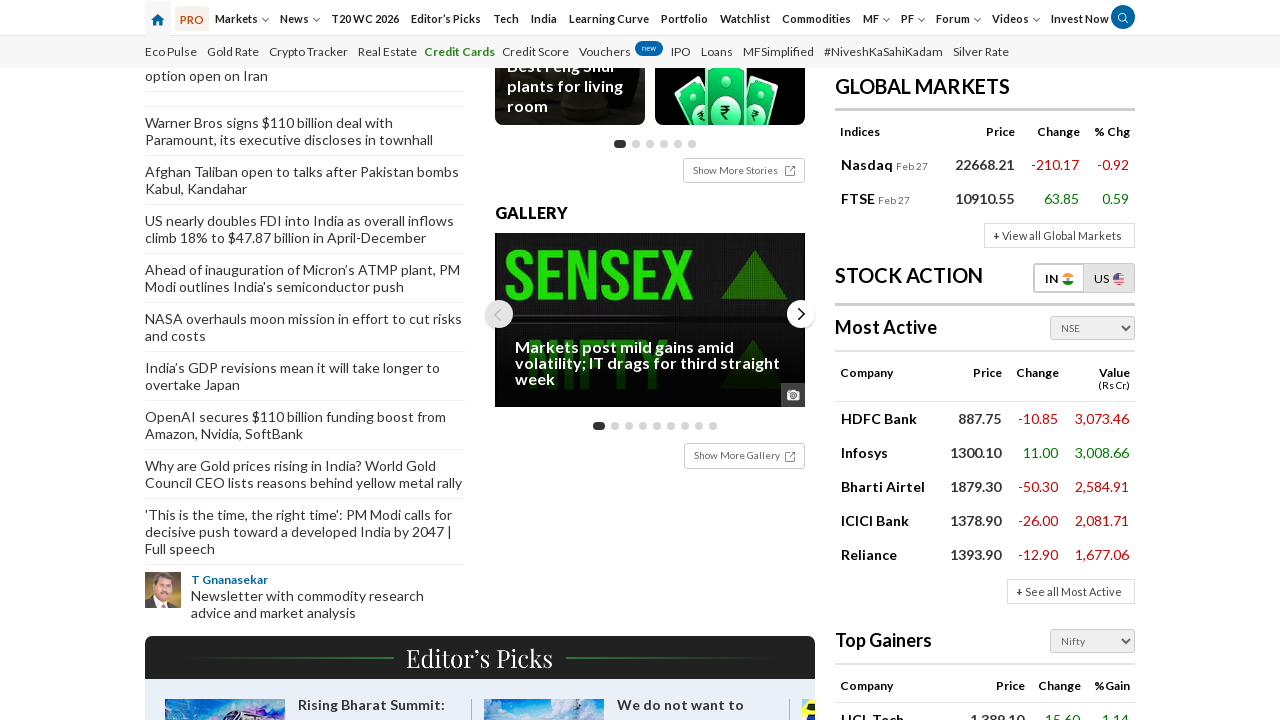

Clicked on STOCK ACTION link at (909, 275) on xpath=//a[text()='STOCK ACTION']
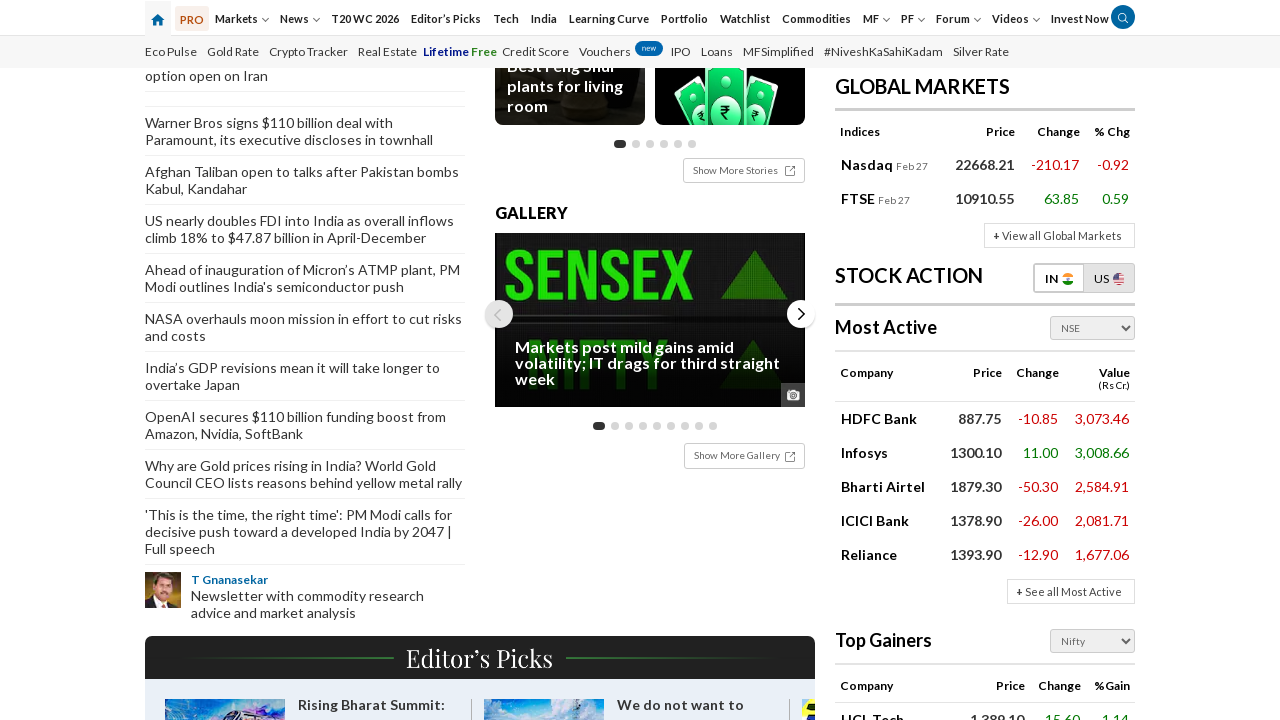

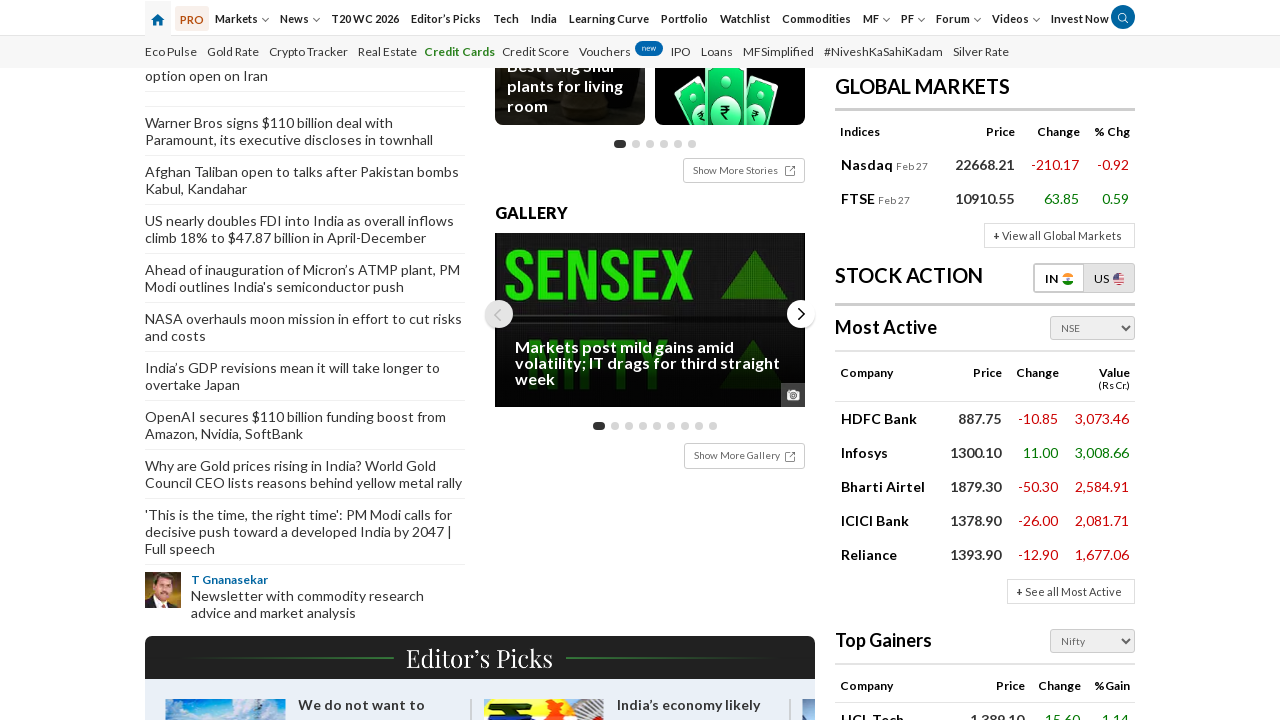